Completes a math exercise by reading an input value from the page, calculating the result using a logarithmic formula, filling in the answer, checking required checkboxes, and submitting the form.

Starting URL: http://suninjuly.github.io/math.html

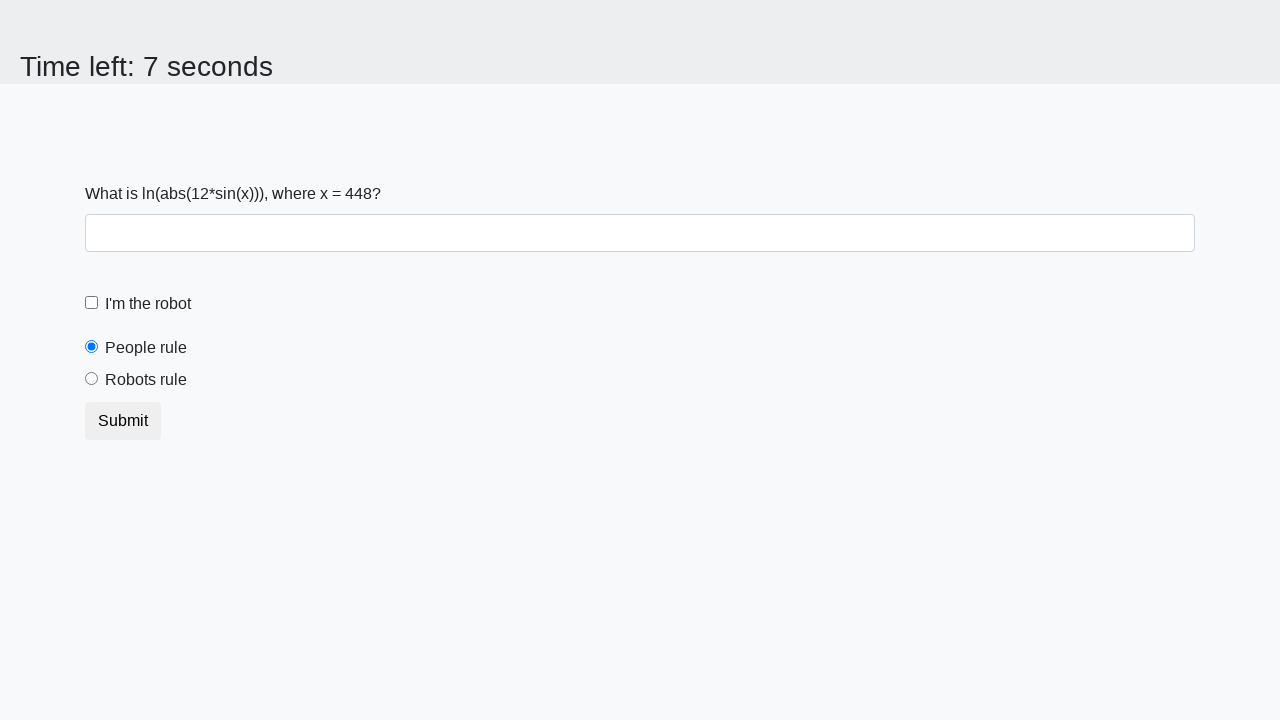

Located the input value element
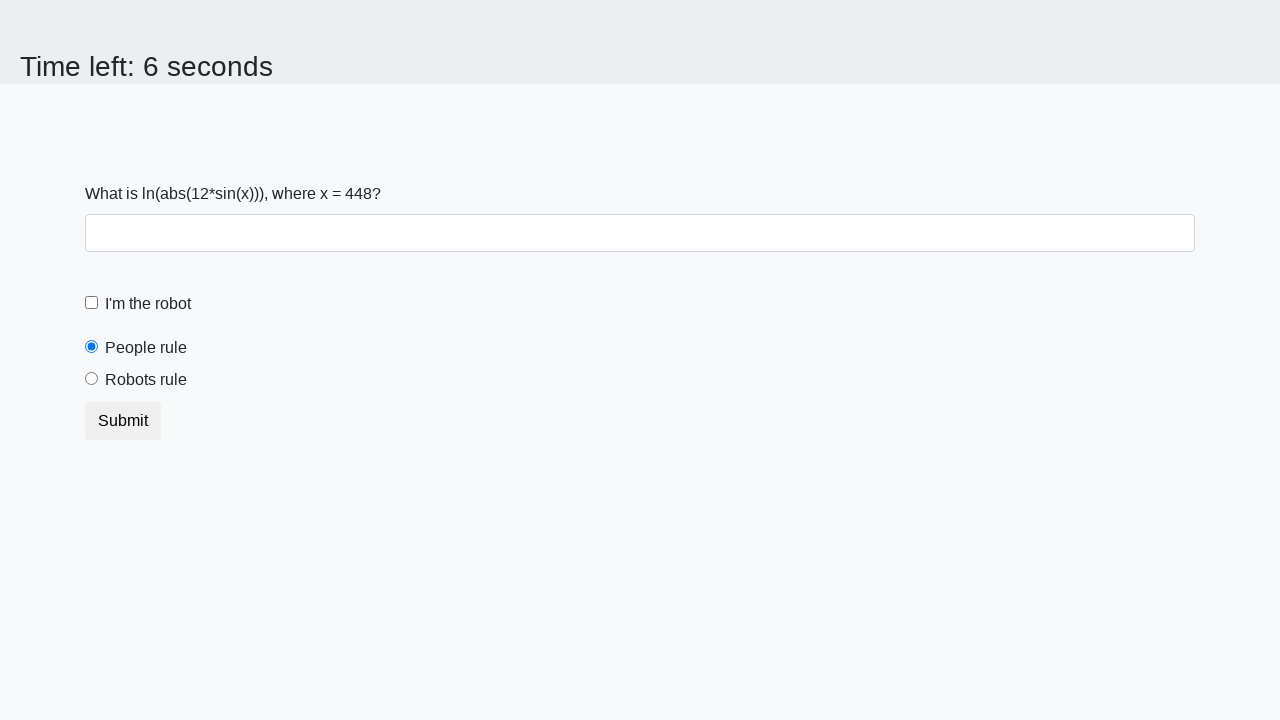

Read x value from page: 448
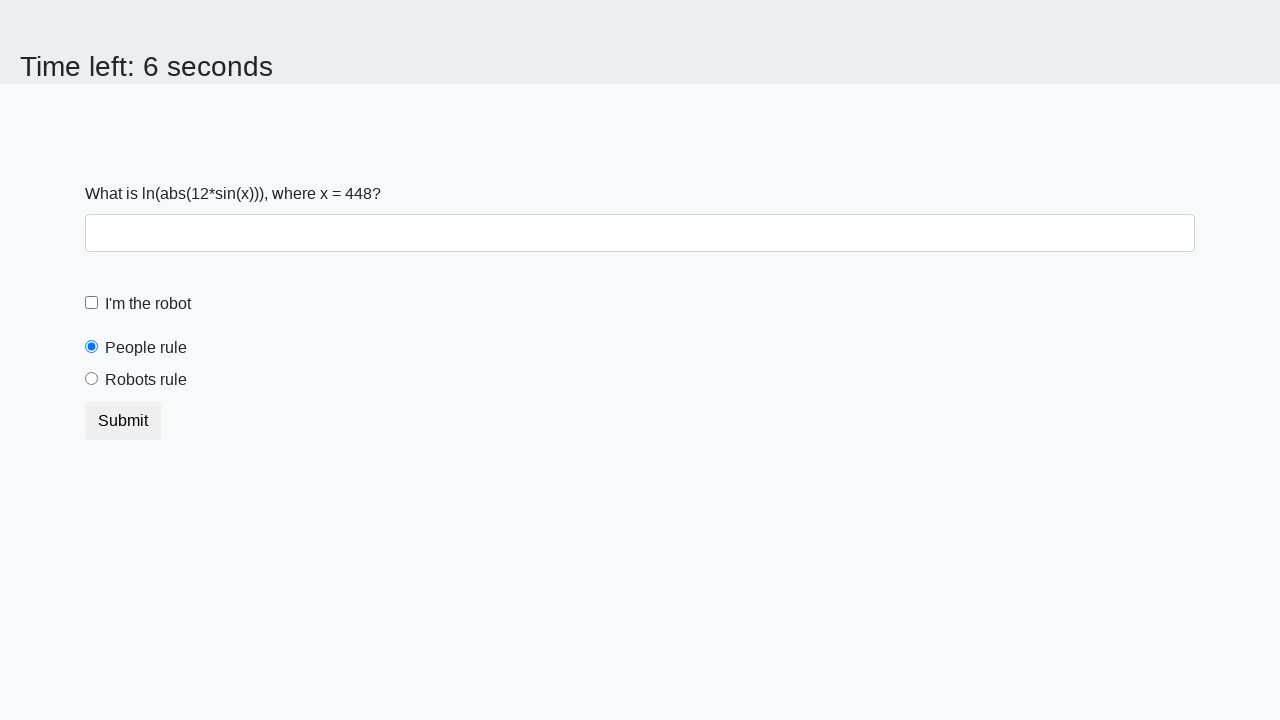

Calculated logarithmic result: 2.4317933551054374
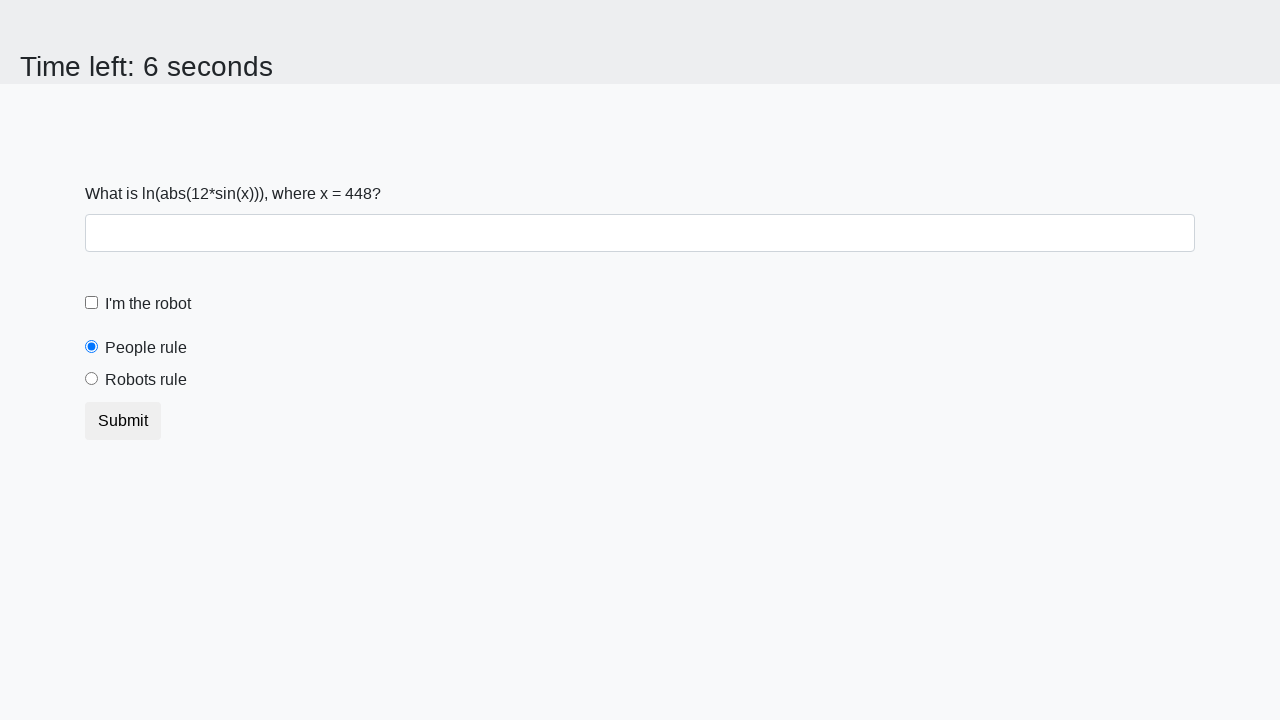

Filled answer field with calculated value on #answer
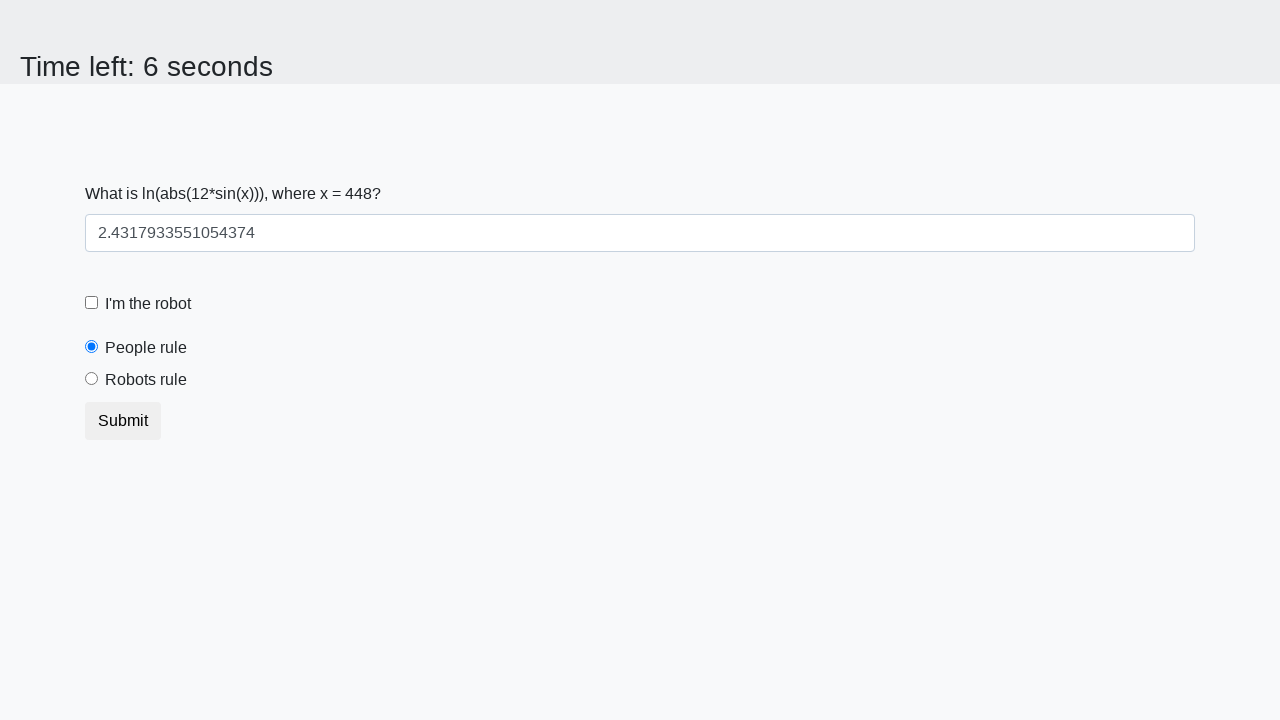

Checked the robot checkbox at (92, 303) on #robotCheckbox
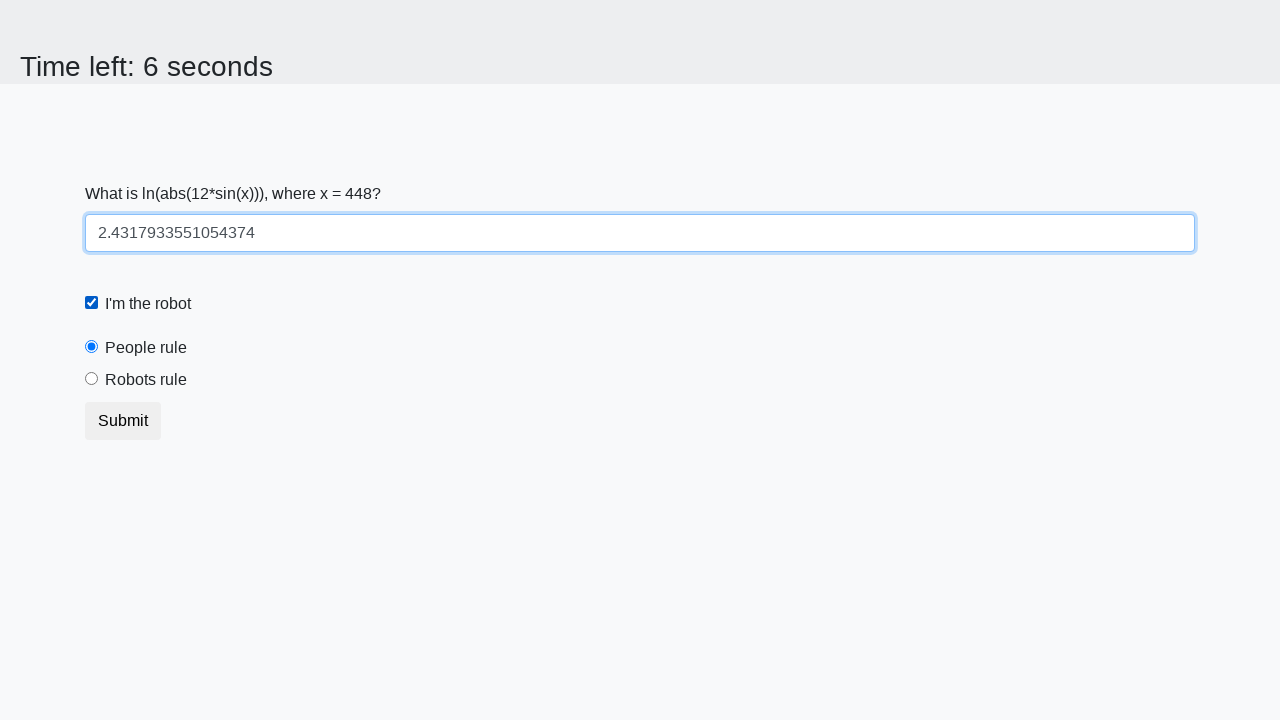

Checked the robots rule checkbox at (92, 379) on #robotsRule
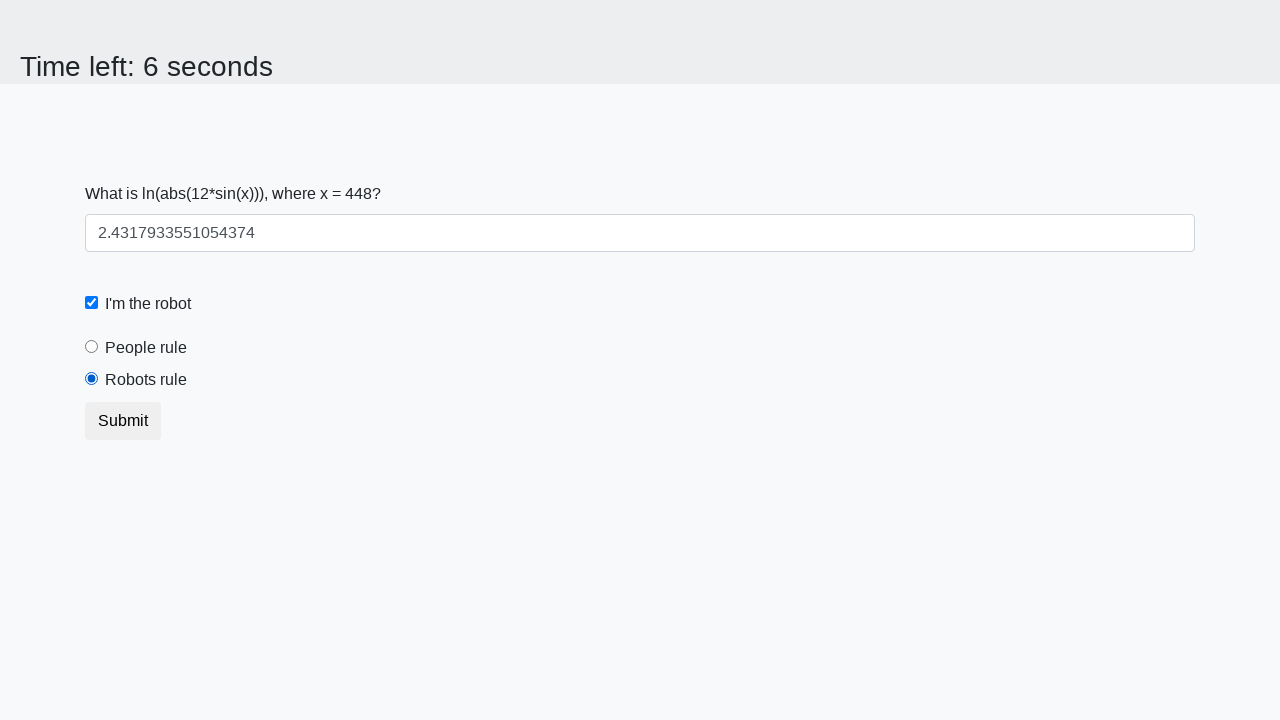

Clicked submit button to complete the form at (123, 421) on button.btn
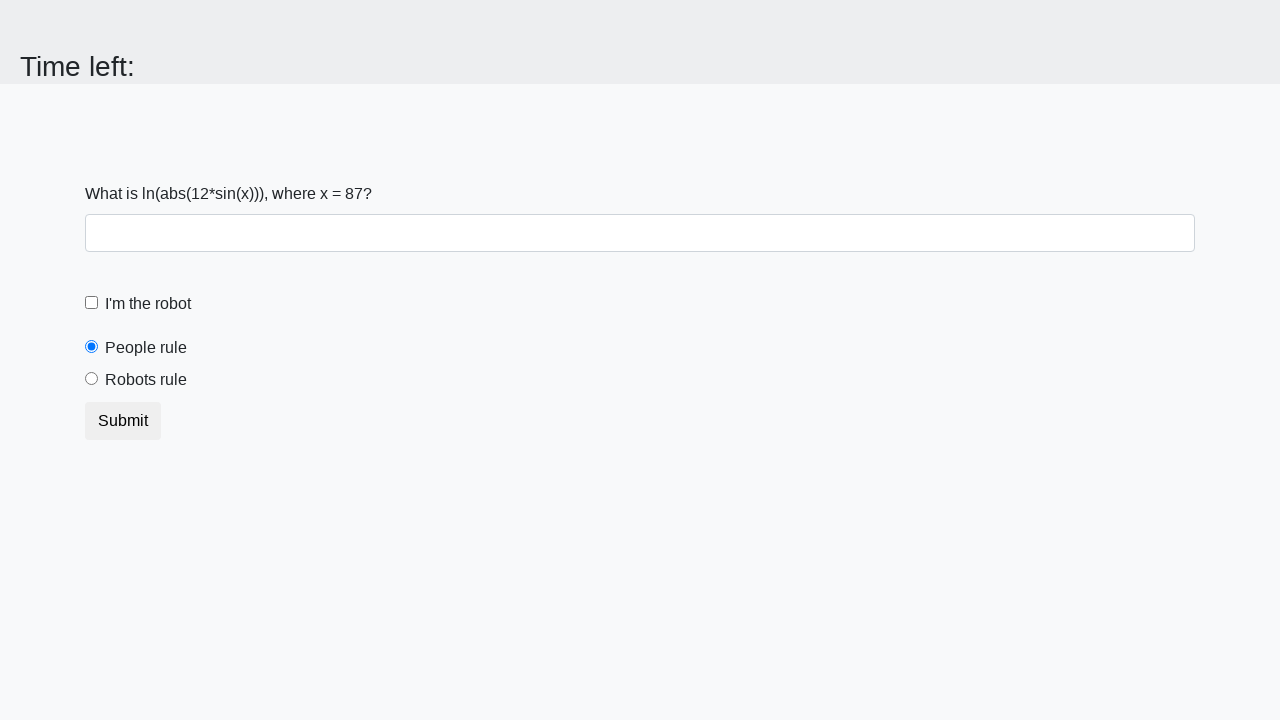

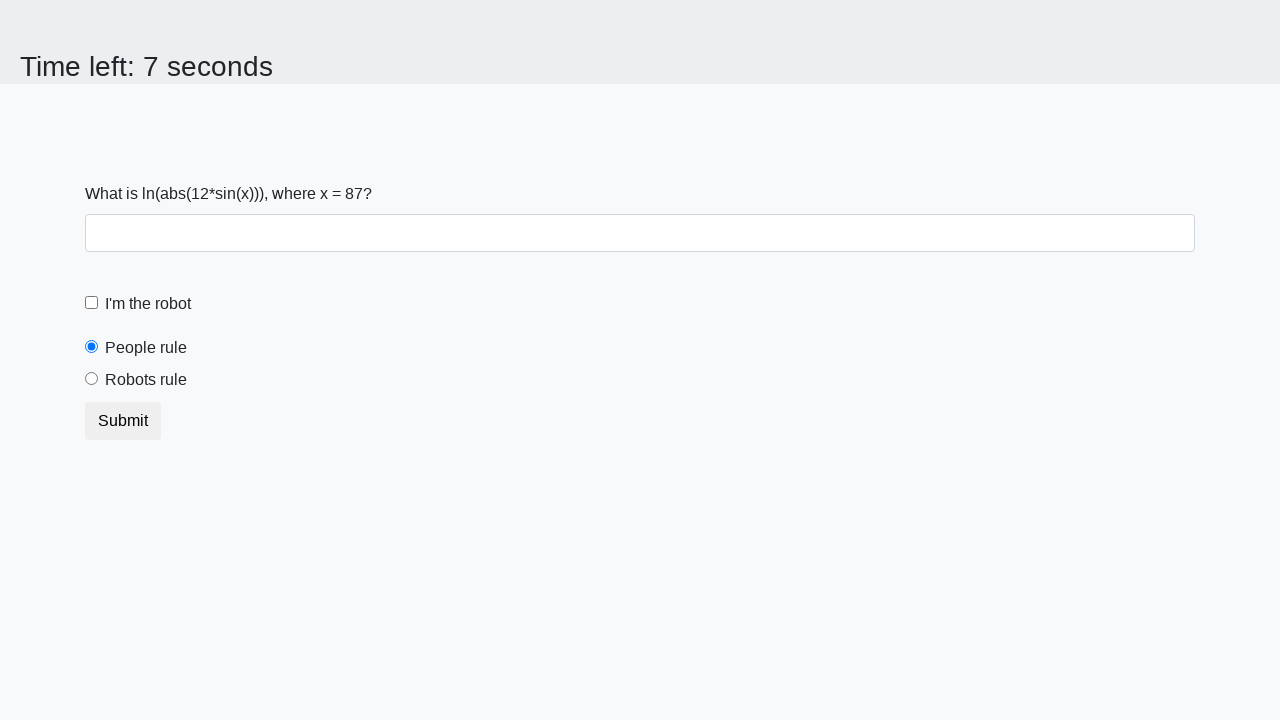